Navigates to the ICICI Bank homepage

Starting URL: https://www.icicibank.com/

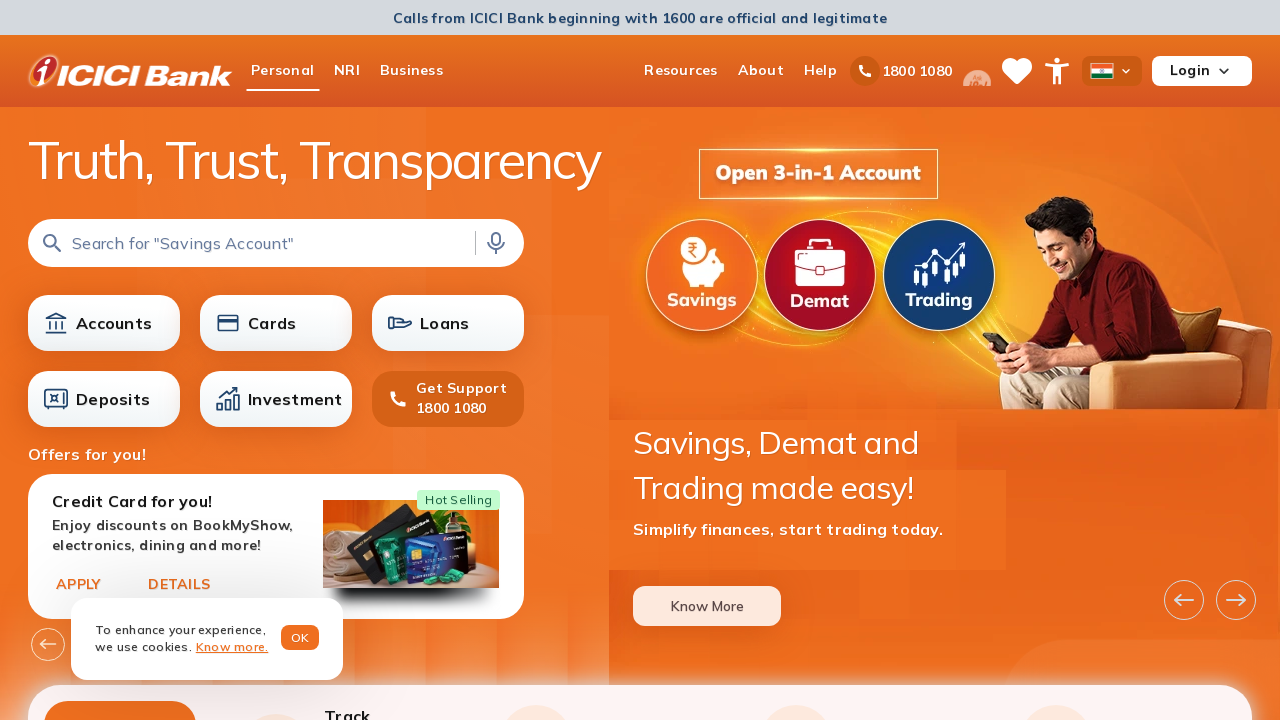

Waited for ICICI Bank homepage to load with network idle state
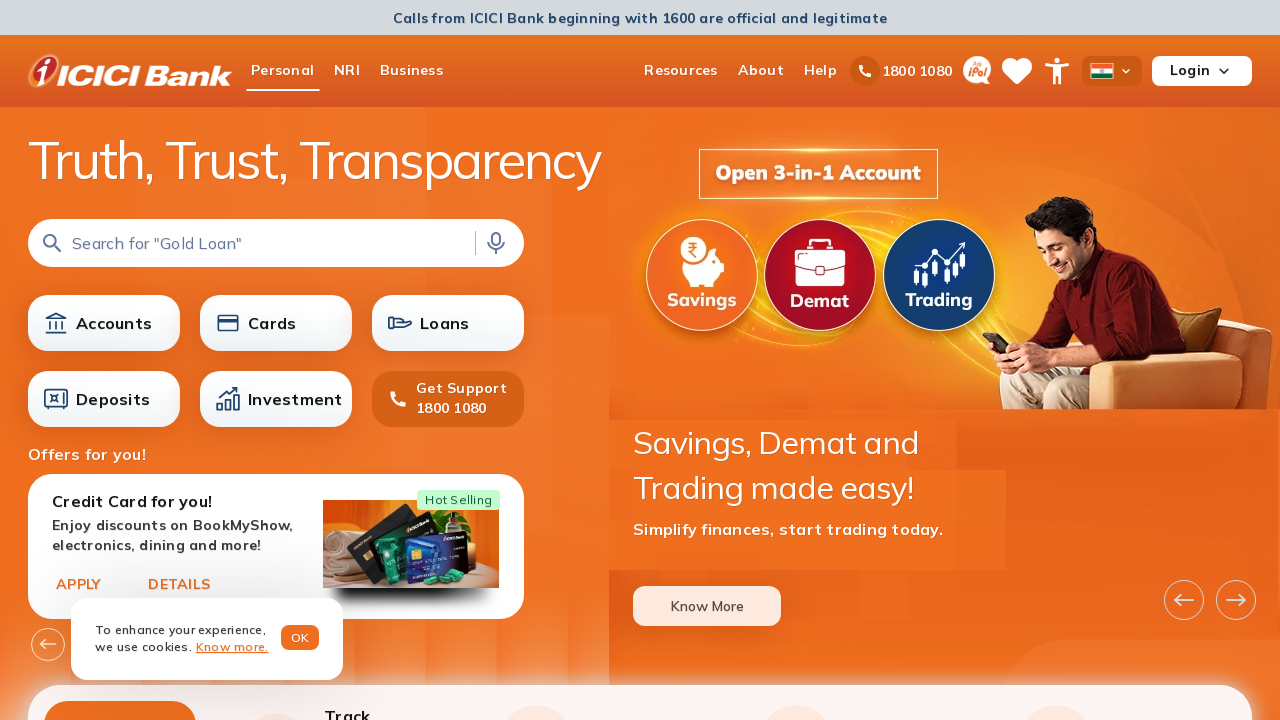

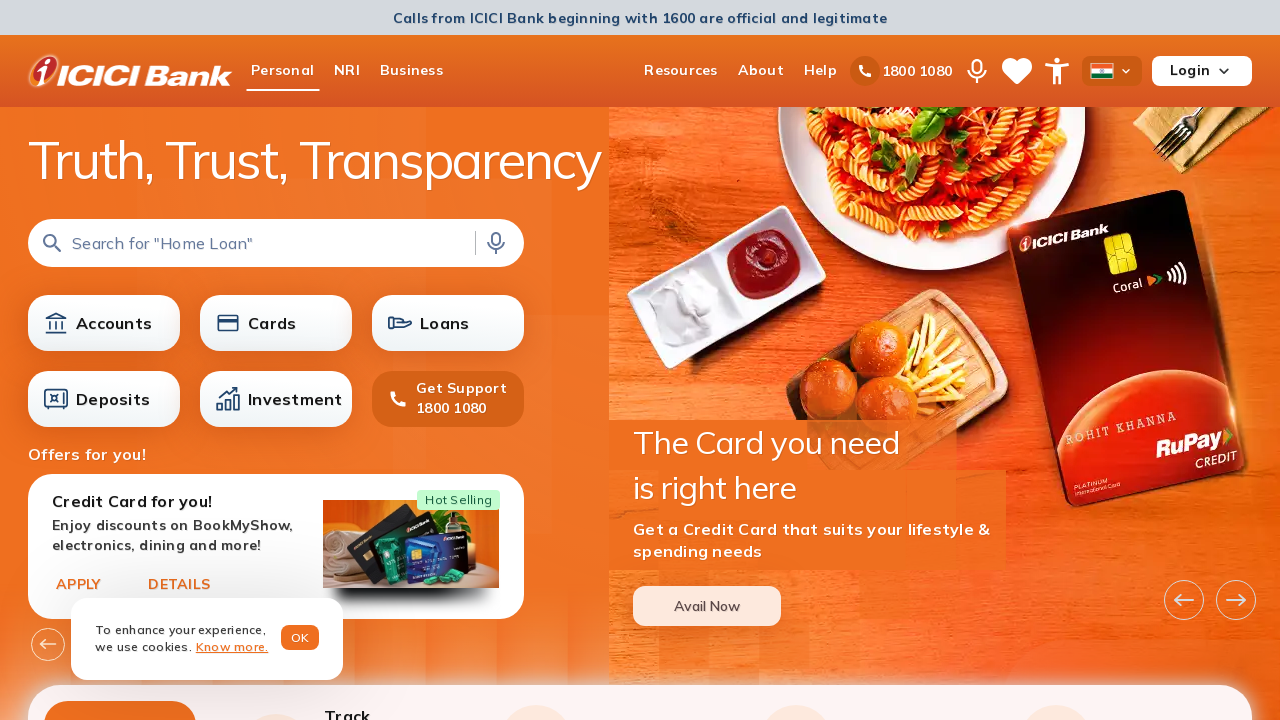